Tests that clicking Clear completed removes completed items from the list

Starting URL: https://demo.playwright.dev/todomvc

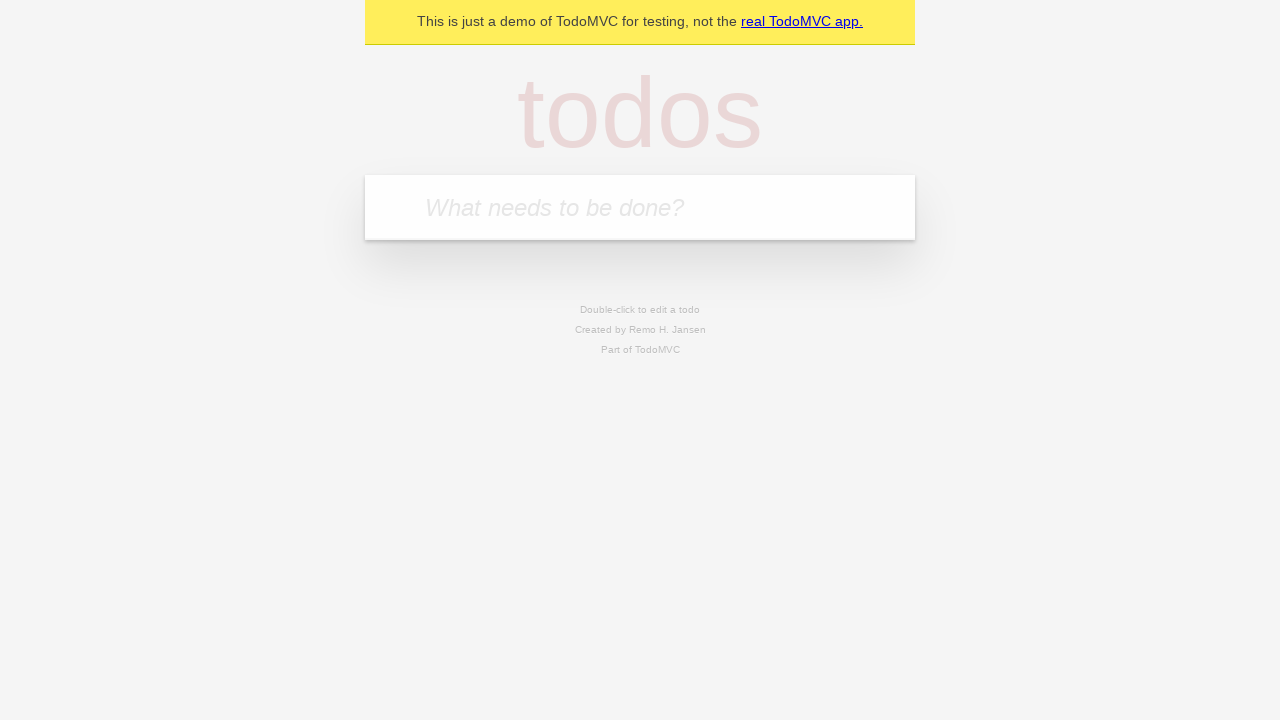

Filled todo input with 'buy some cheese' on internal:attr=[placeholder="What needs to be done?"i]
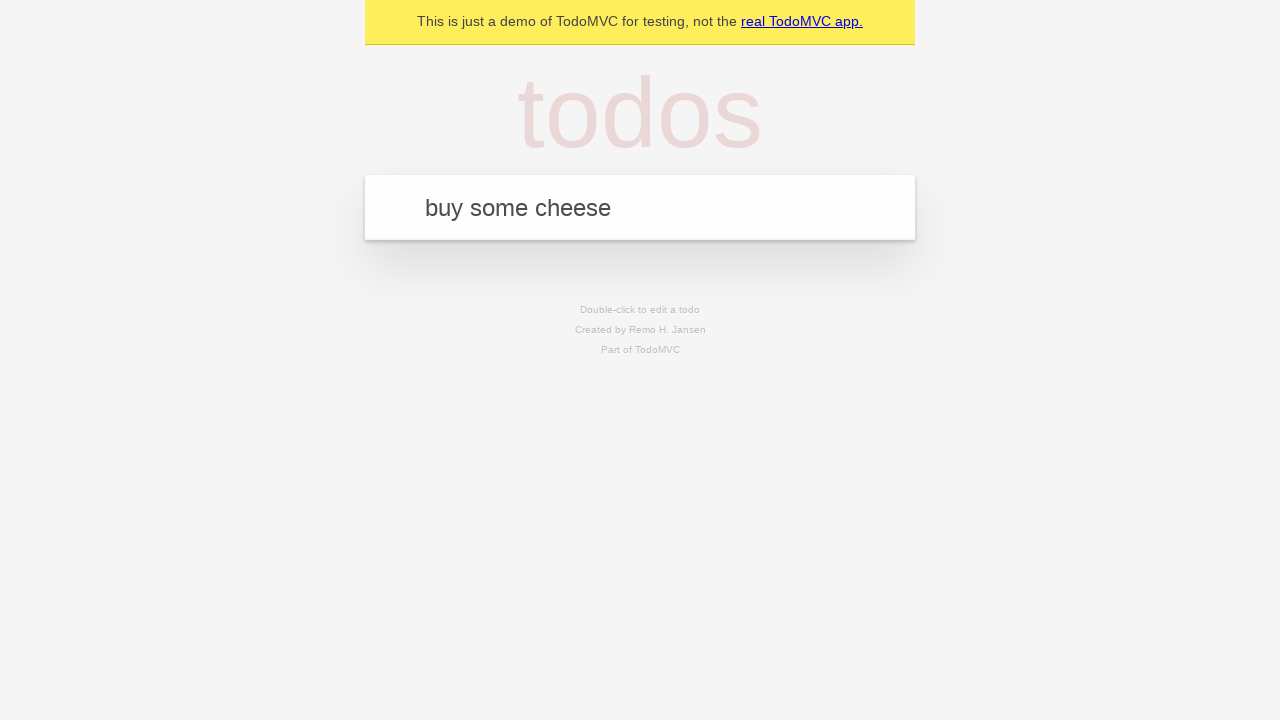

Pressed Enter to add todo 'buy some cheese' on internal:attr=[placeholder="What needs to be done?"i]
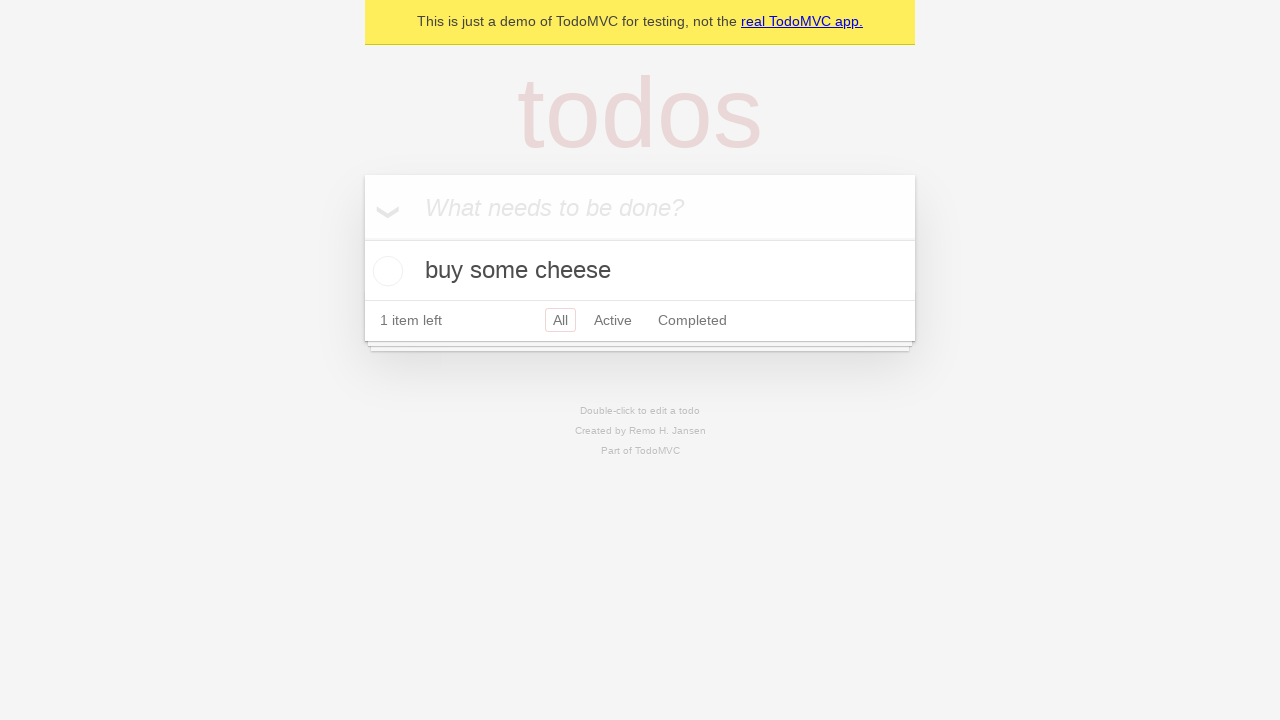

Filled todo input with 'feed the cat' on internal:attr=[placeholder="What needs to be done?"i]
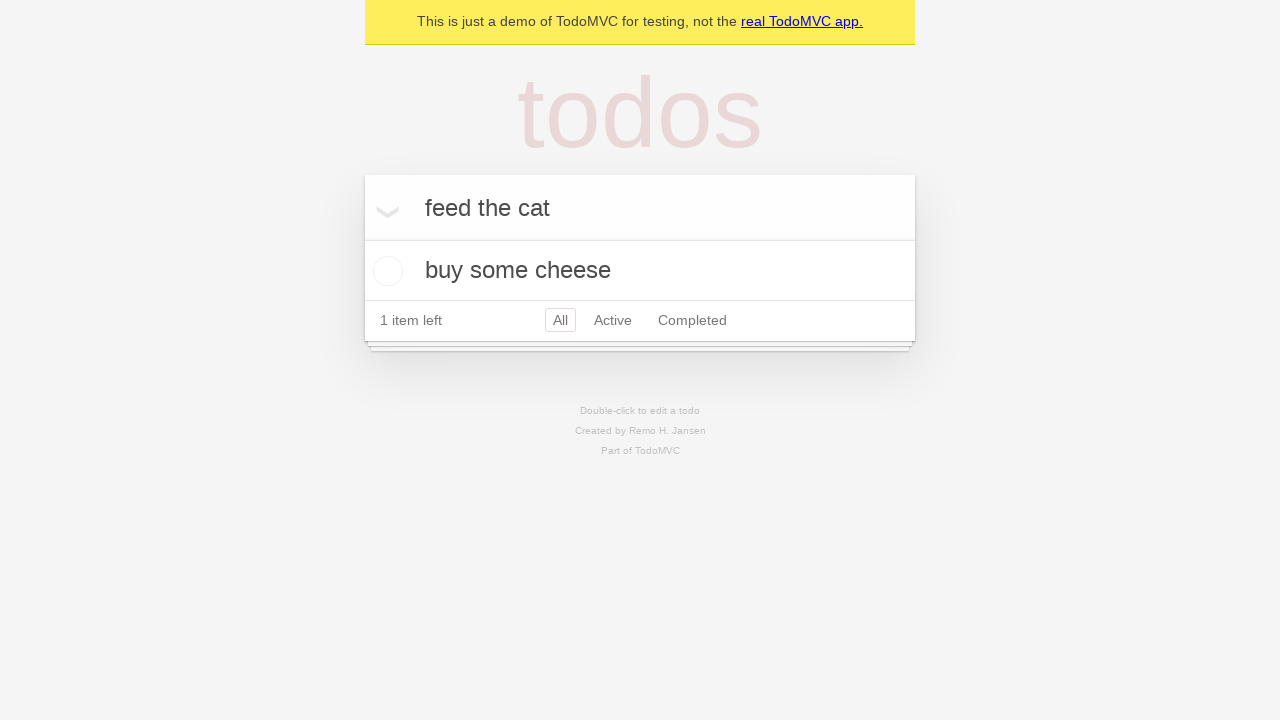

Pressed Enter to add todo 'feed the cat' on internal:attr=[placeholder="What needs to be done?"i]
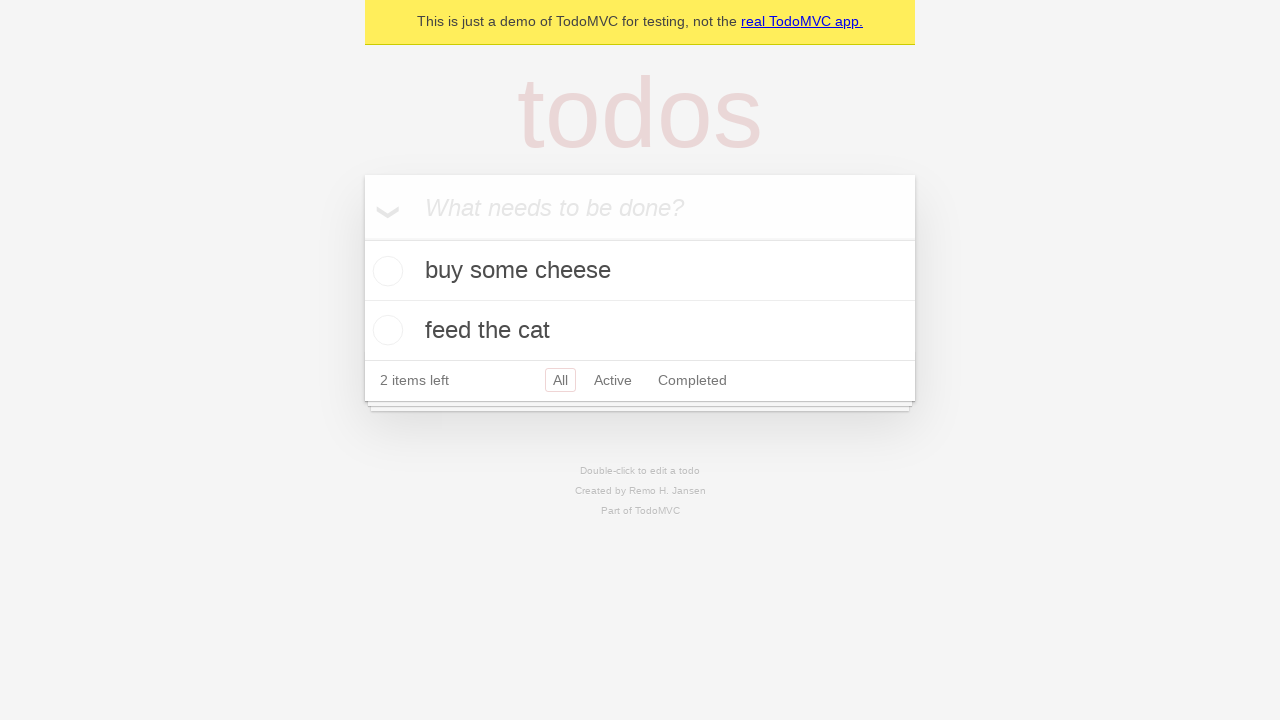

Filled todo input with 'book a doctors appointment' on internal:attr=[placeholder="What needs to be done?"i]
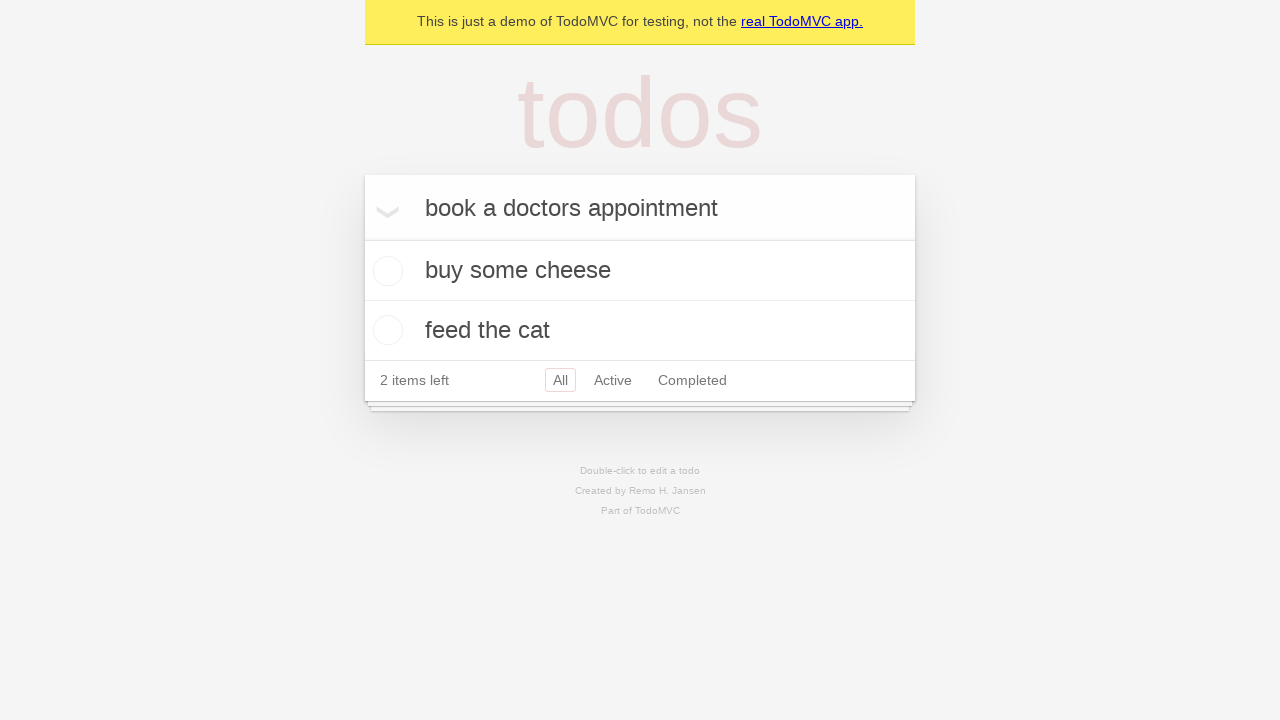

Pressed Enter to add todo 'book a doctors appointment' on internal:attr=[placeholder="What needs to be done?"i]
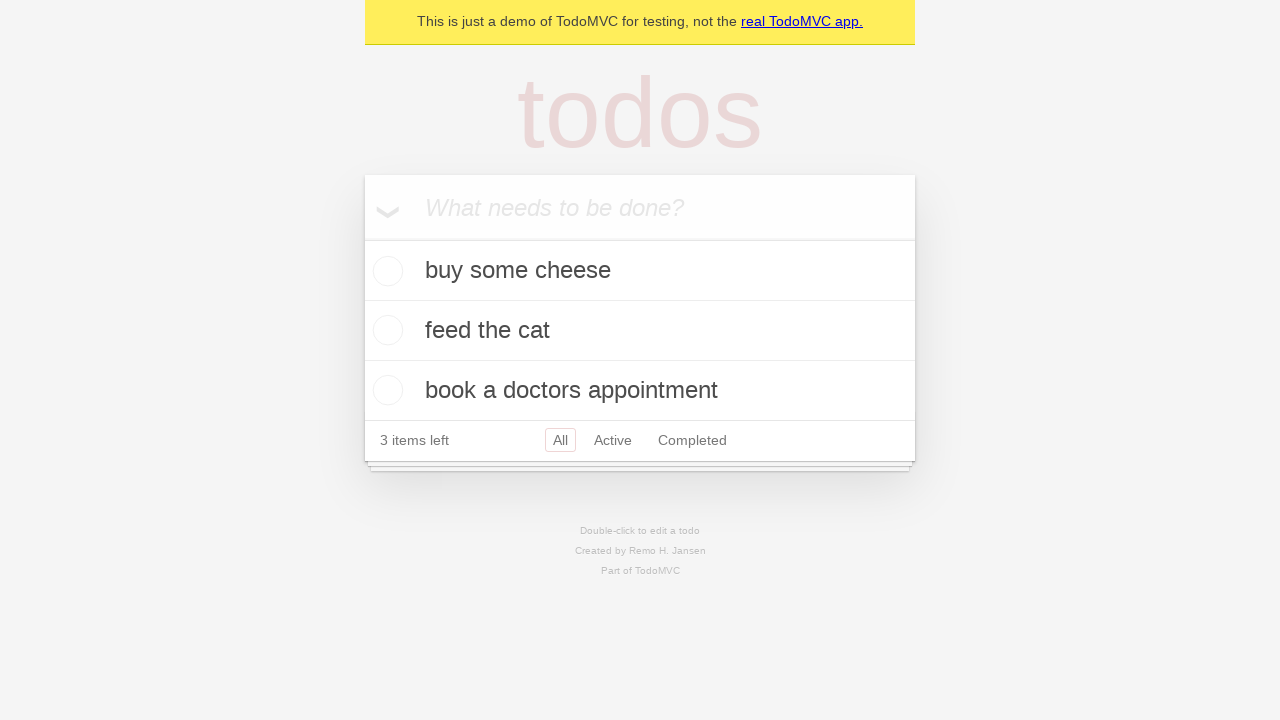

Checked the second todo item at (385, 330) on internal:testid=[data-testid="todo-item"s] >> nth=1 >> internal:role=checkbox
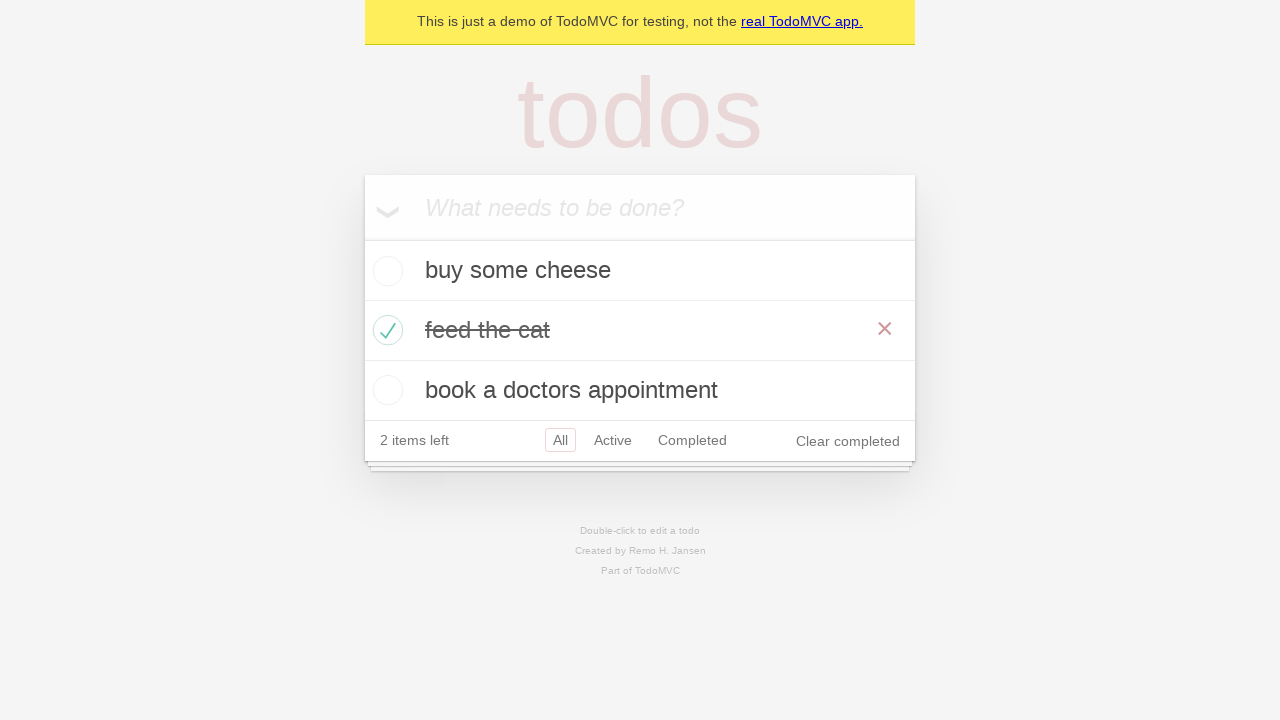

Clicked 'Clear completed' button at (848, 441) on internal:role=button[name="Clear completed"i]
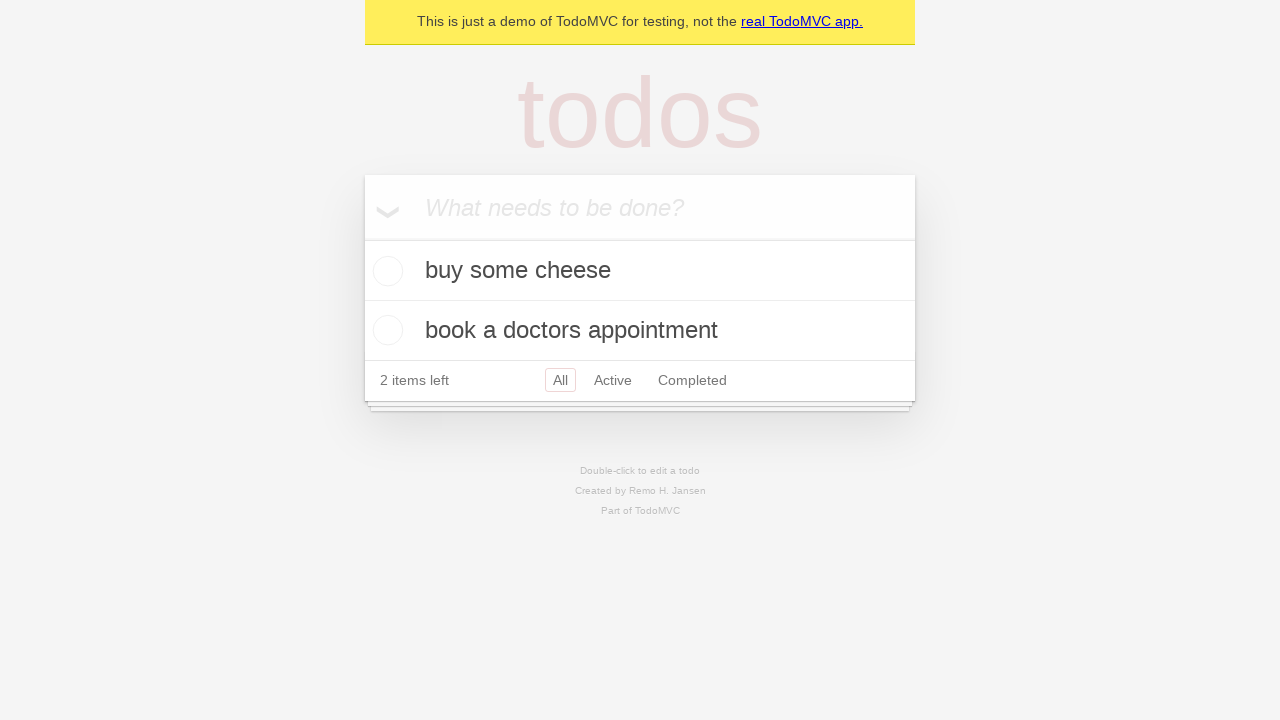

Waited for completed item to be removed, leaving 2 items
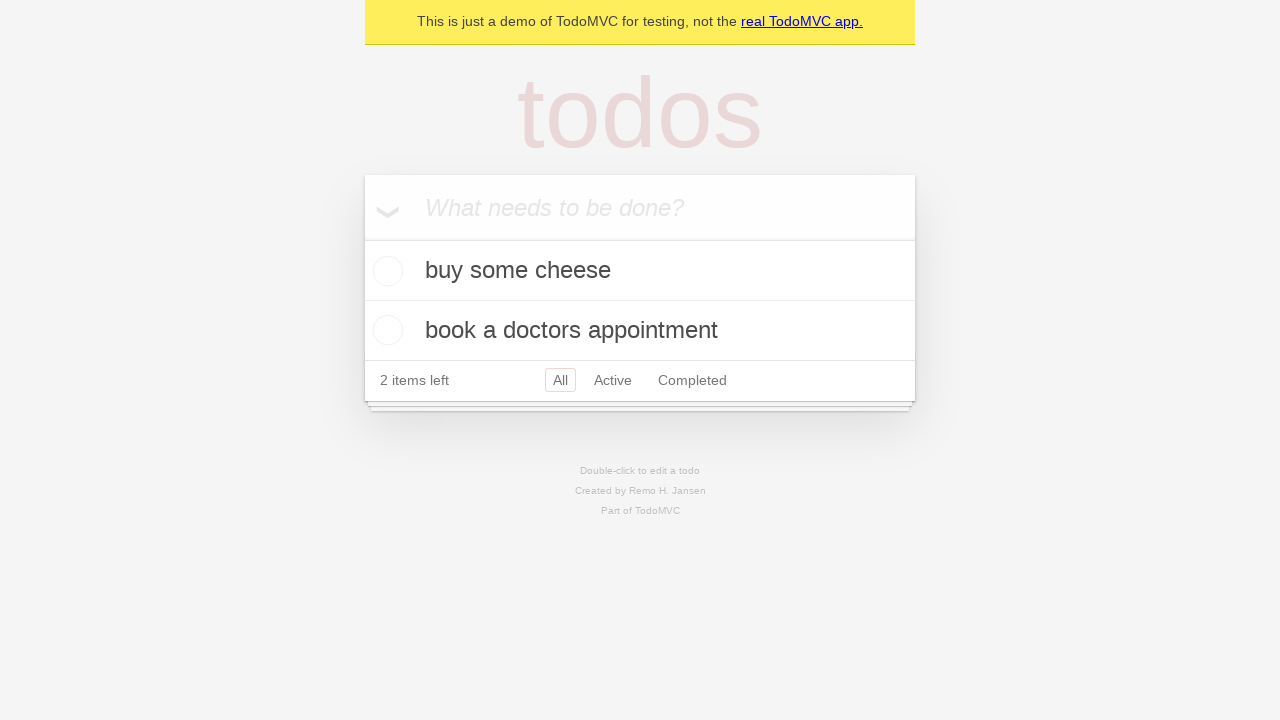

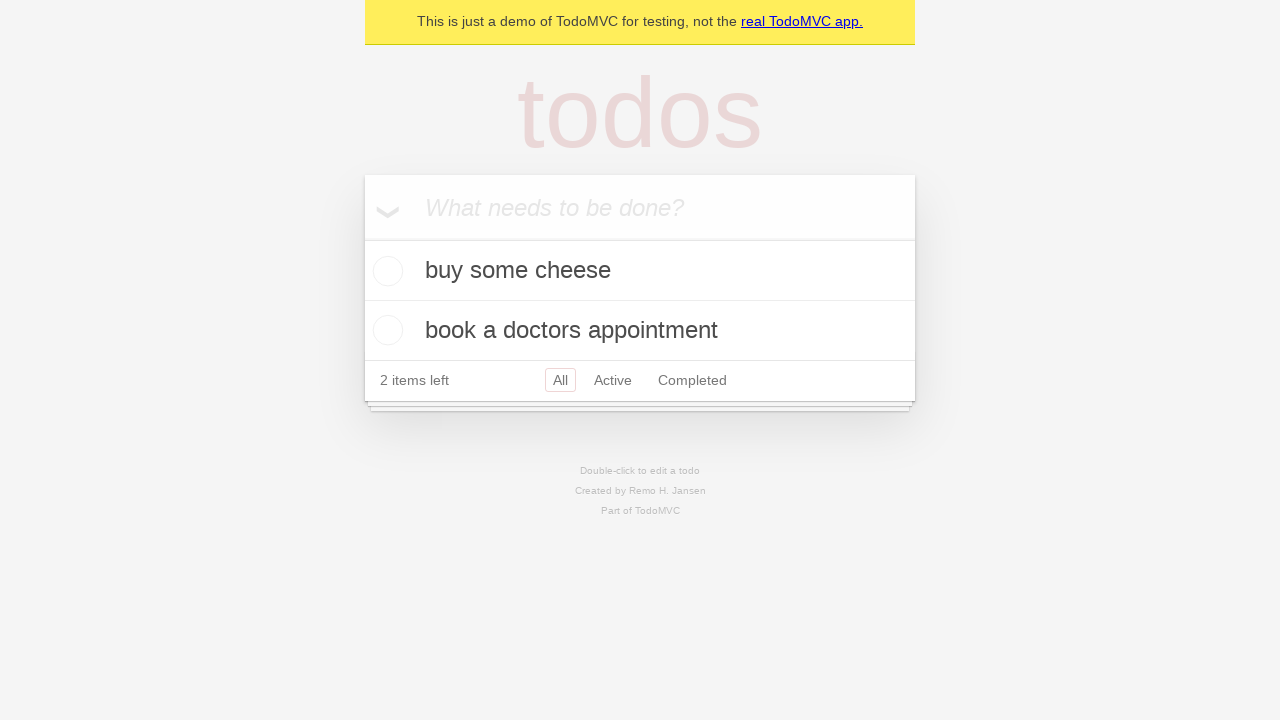